Tests click and hold functionality to select a block of consecutive items (1-8) in a jQuery selectable list by dragging from the first to the eighth item.

Starting URL: https://automationfc.github.io/jquery-selectable/

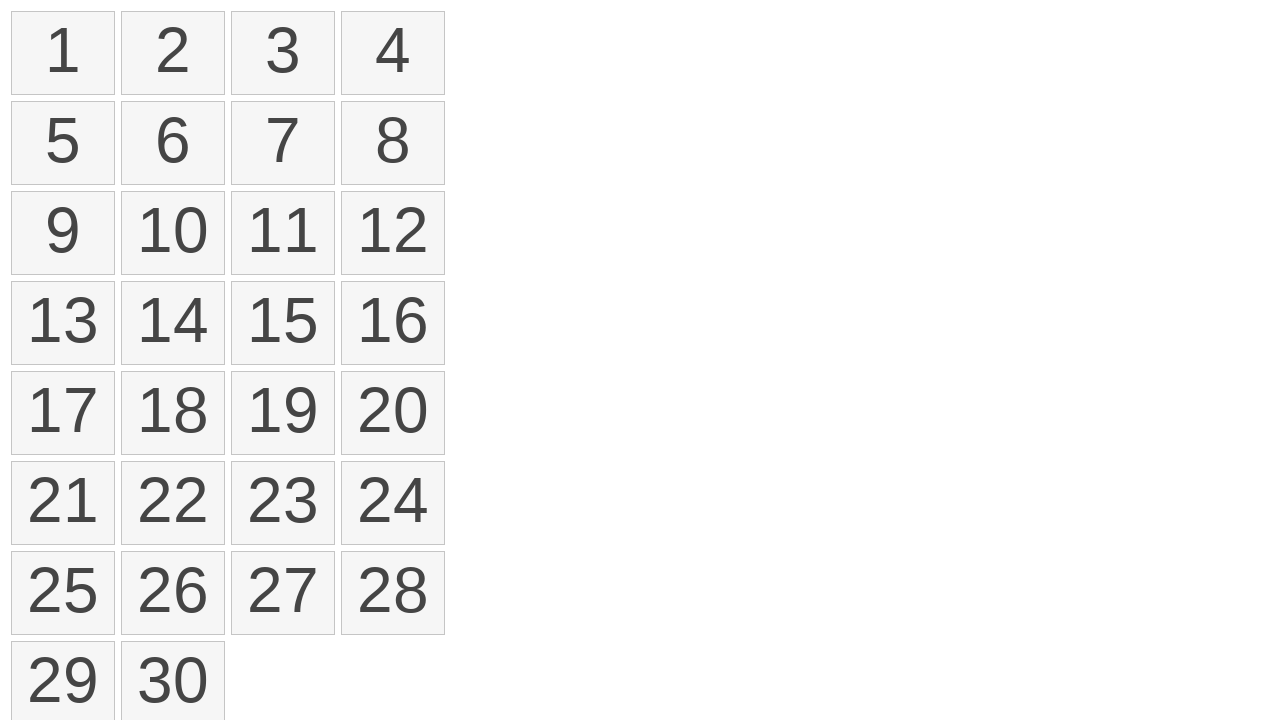

Waited for selectable list to load
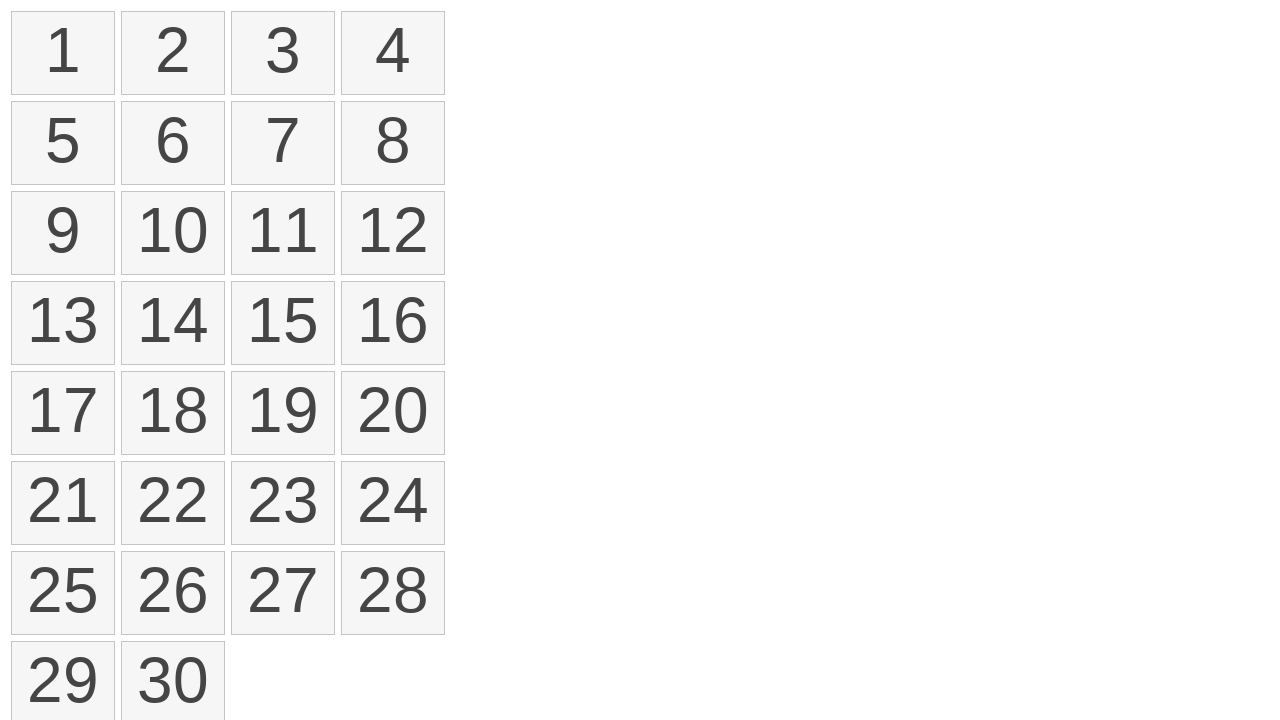

Located all list items in selectable list
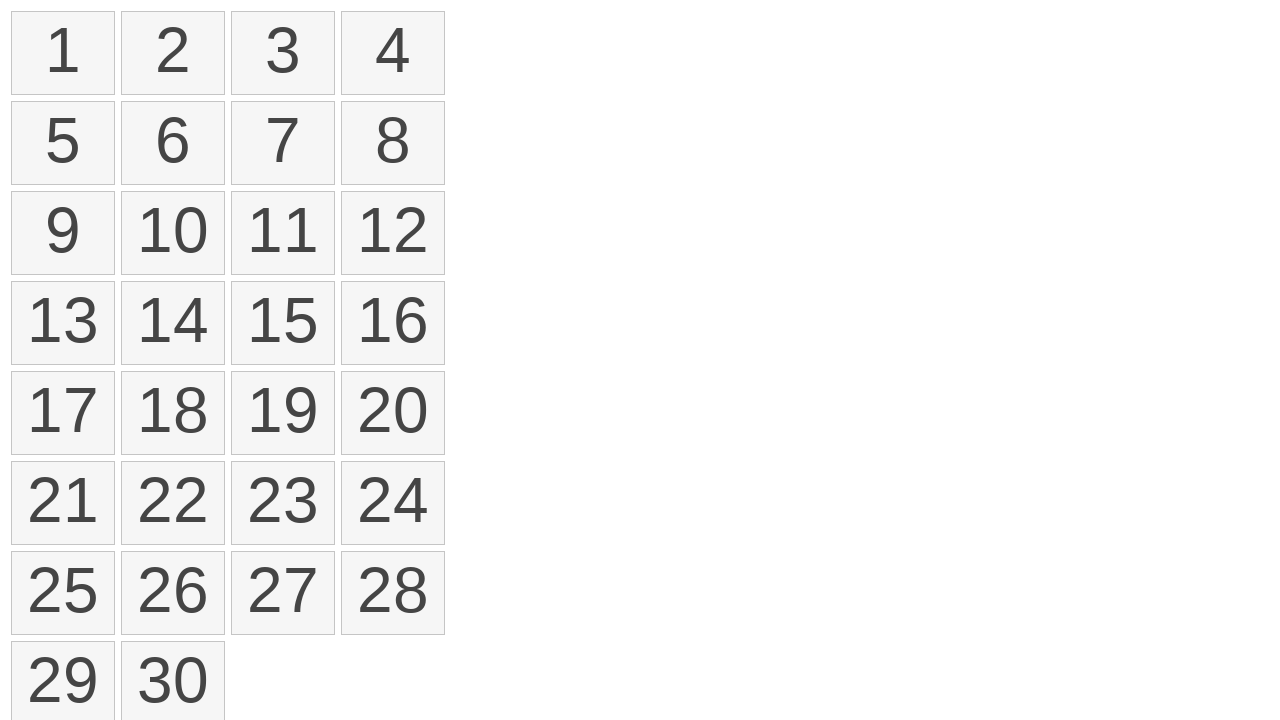

Located first list item
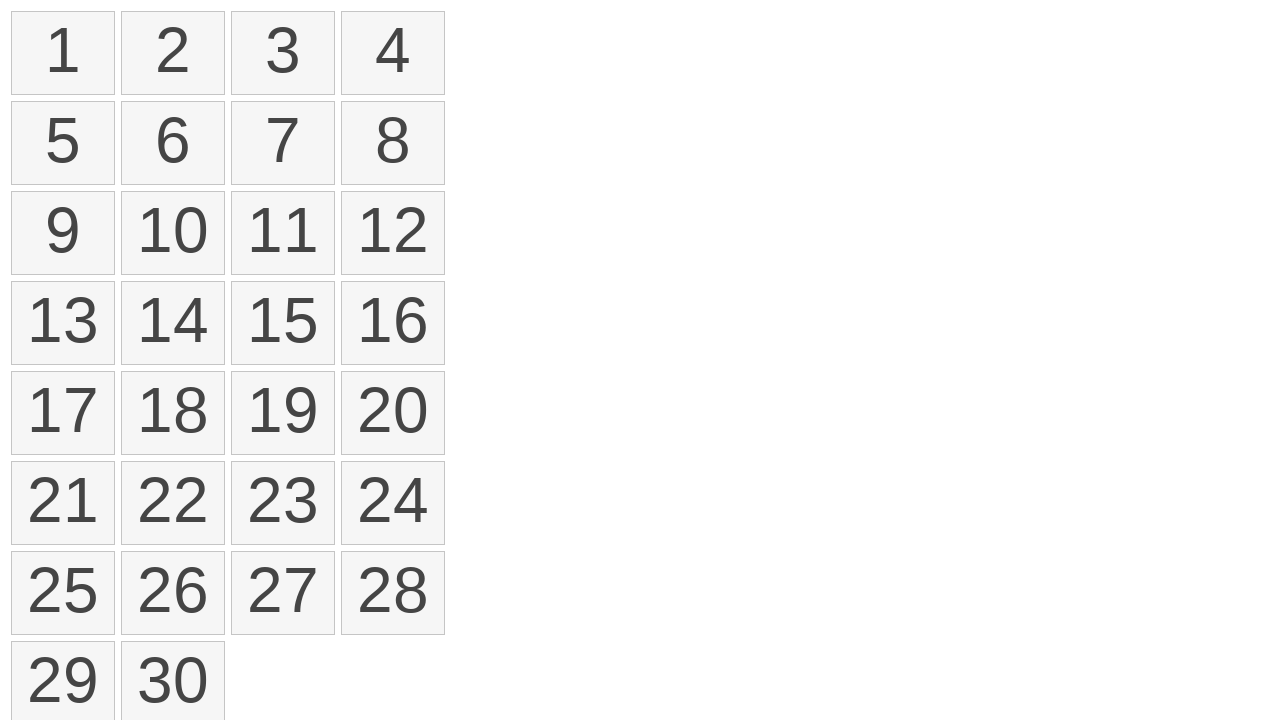

Located eighth list item
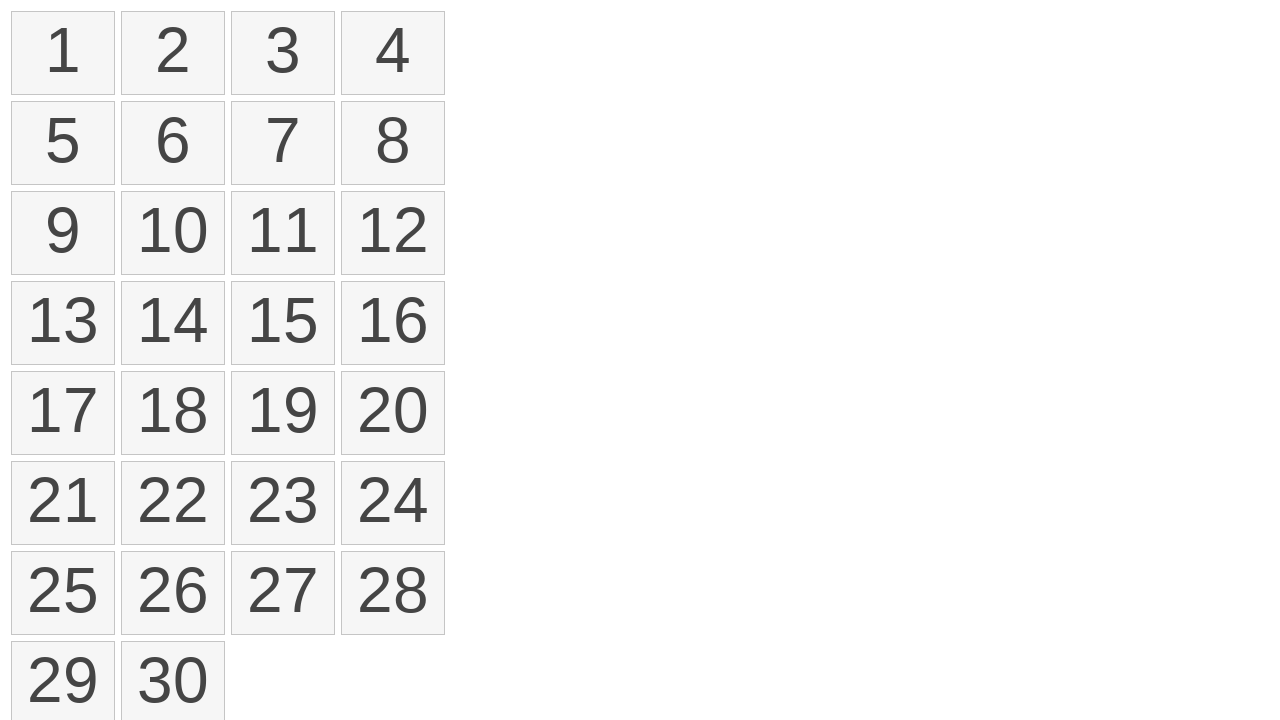

Performed click and drag from first item to eighth item to select block of items at (393, 143)
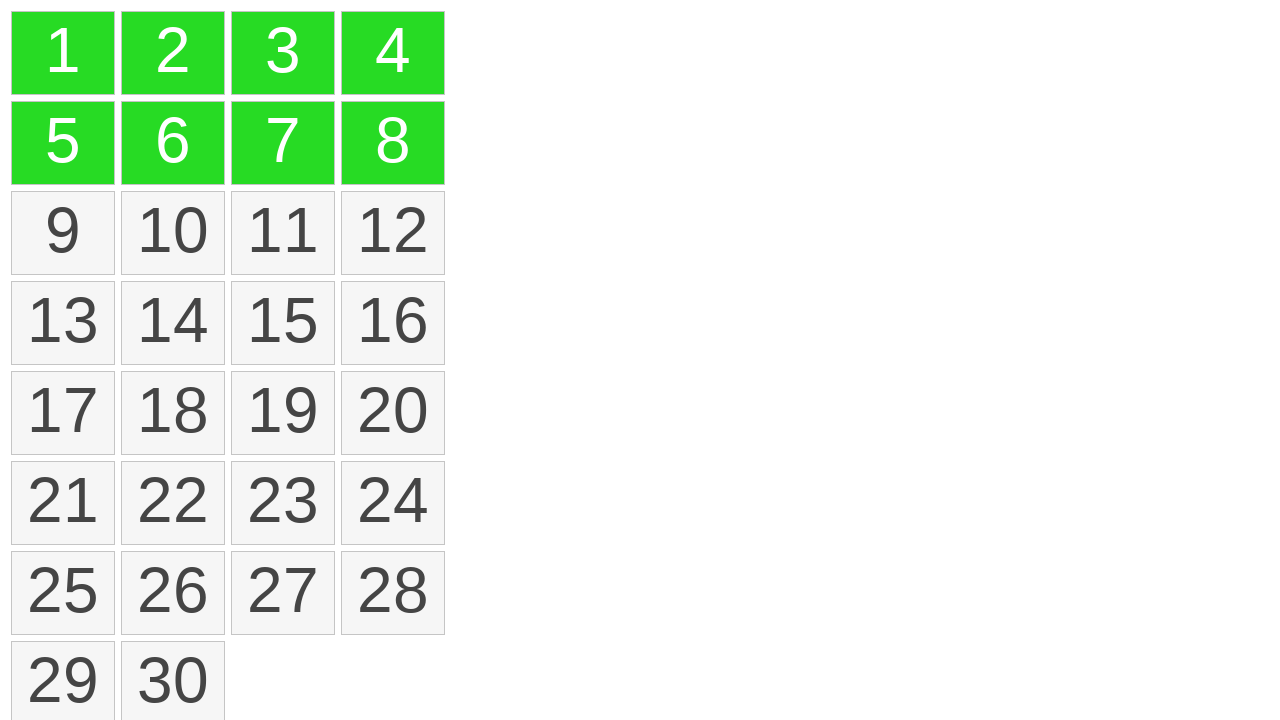

Waited 2 seconds for selection to complete
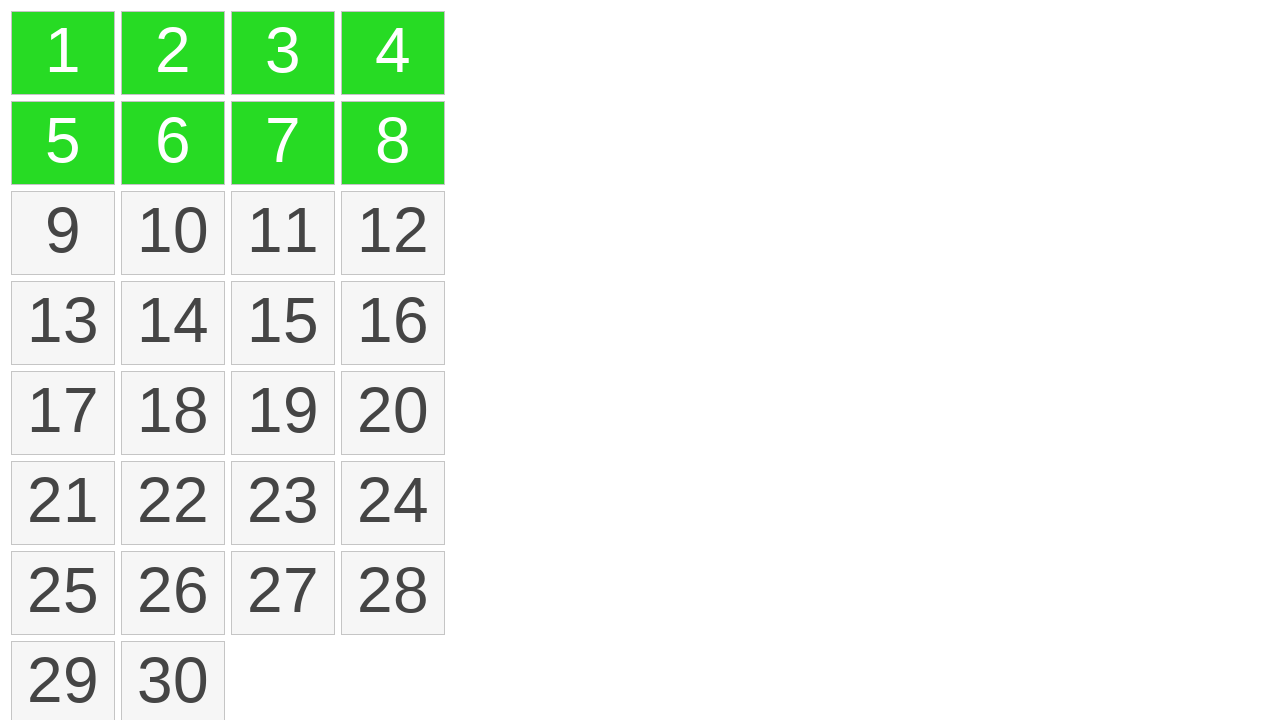

Located all selected items in the list
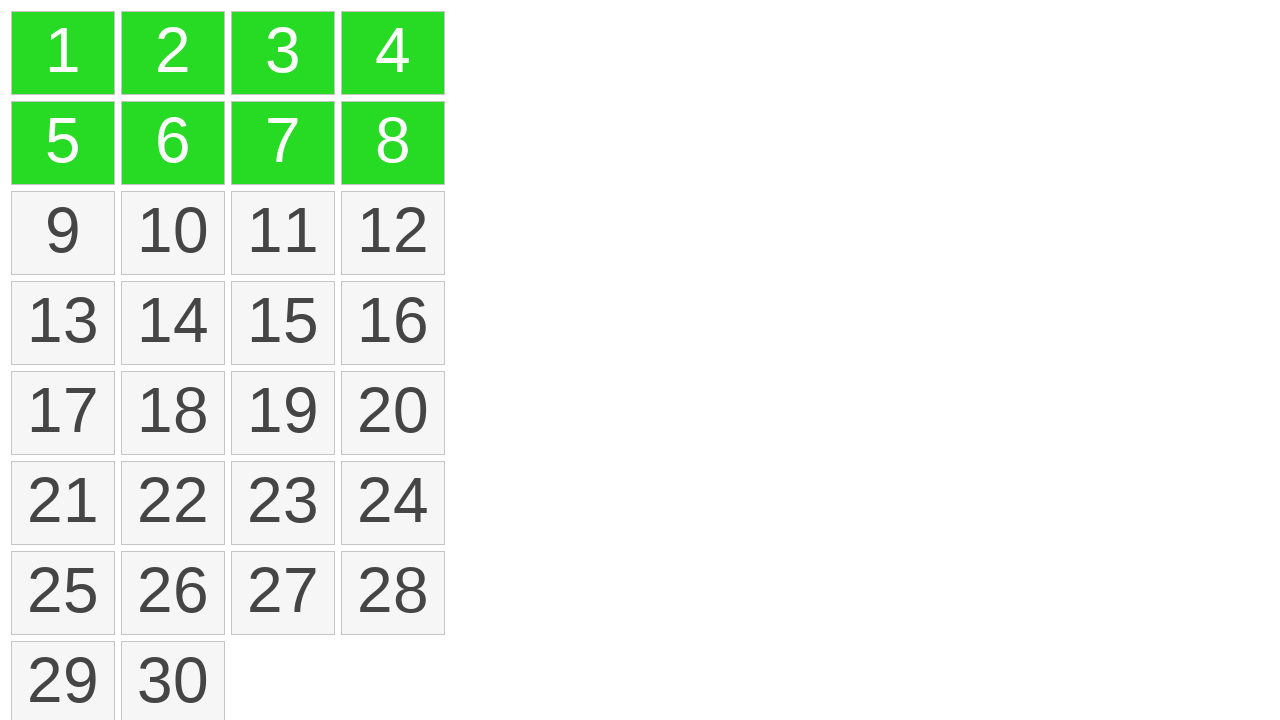

Verified that exactly 8 items are selected
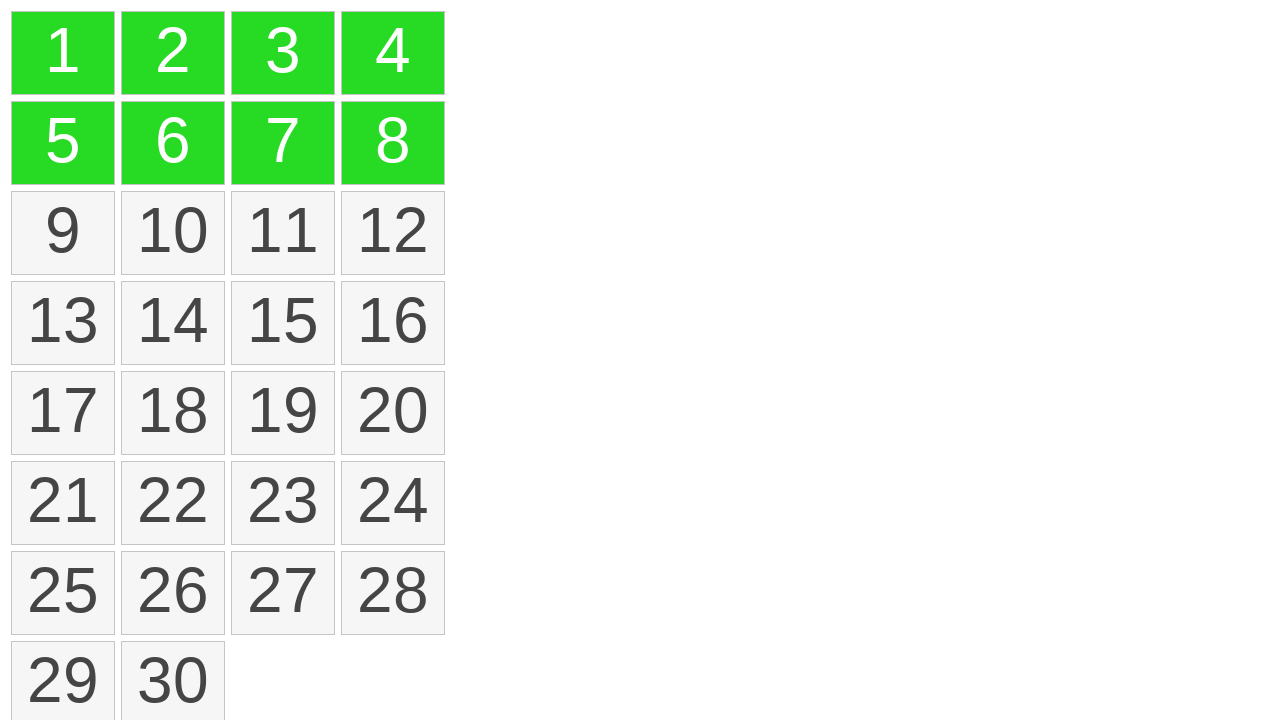

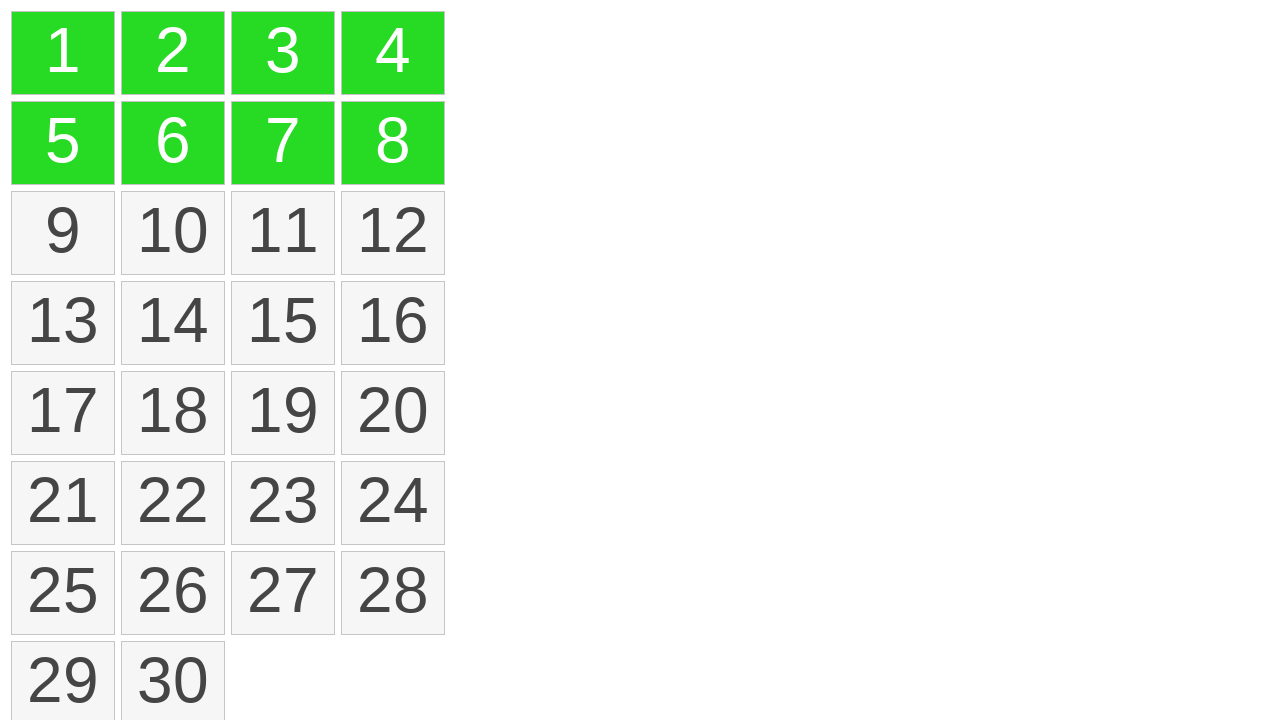